Tests dropdown menu interaction by hovering over a blog menu element and then clicking on a submenu option (Selenium143 link)

Starting URL: https://omayo.blogspot.com/

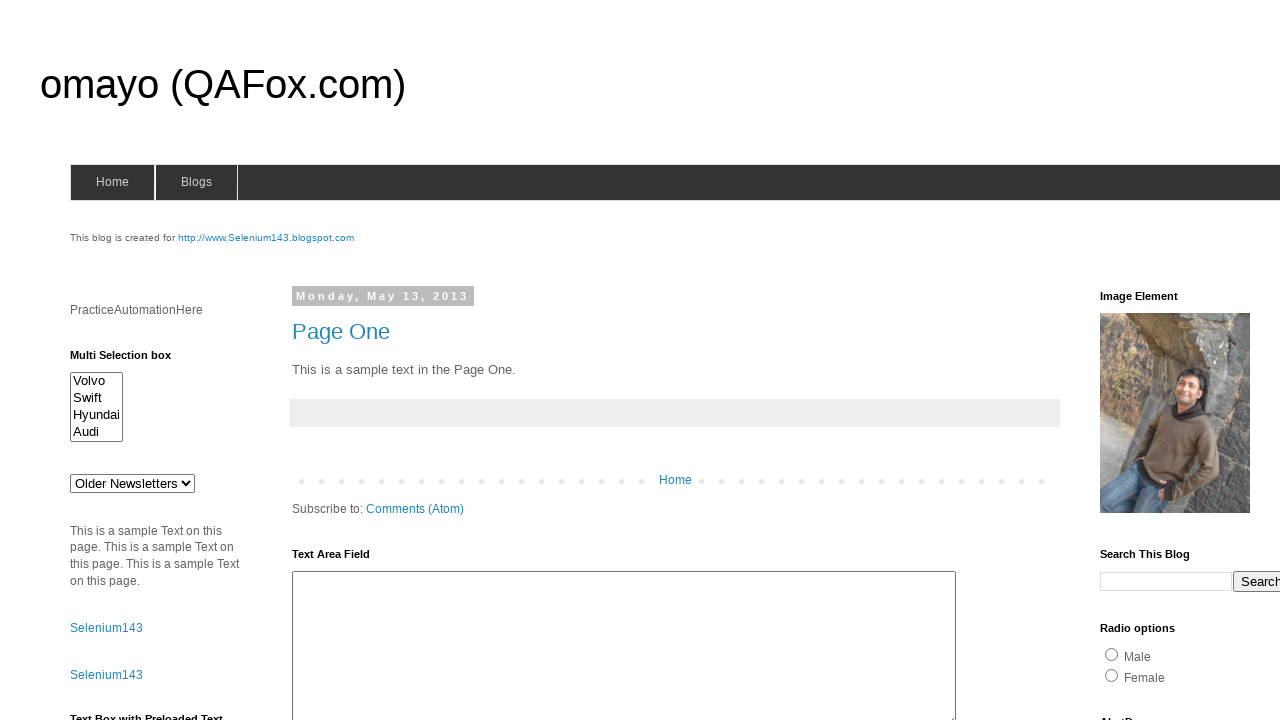

Hovered over blogs menu to reveal dropdown options at (196, 182) on #blogsmenu
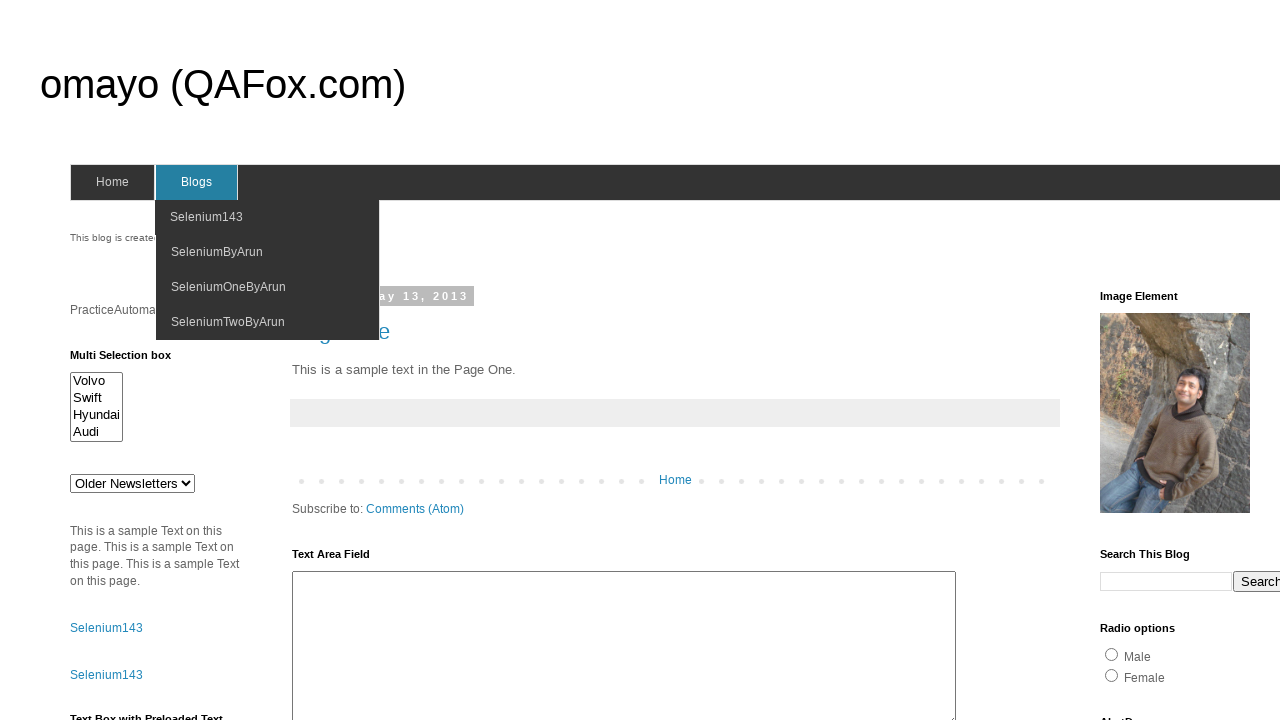

Clicked on Selenium143 link in dropdown menu at (186, 6) on a:text('Selenium143')
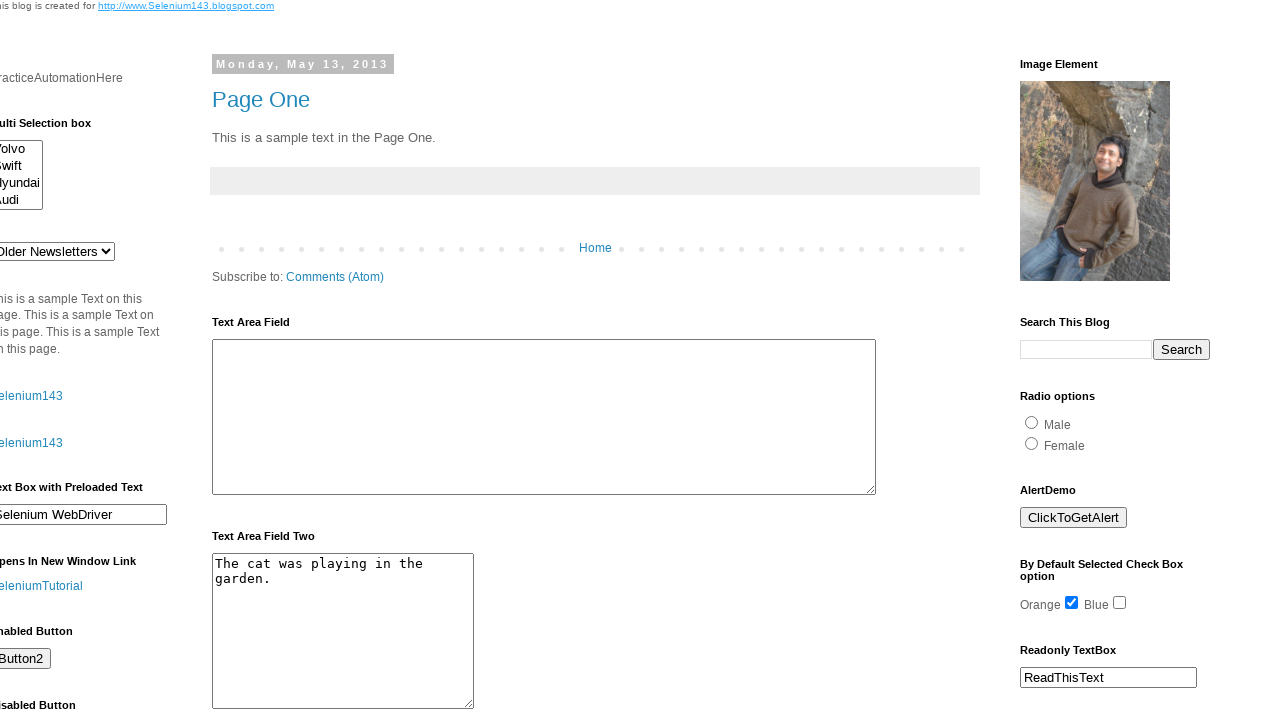

Page navigation completed and loaded
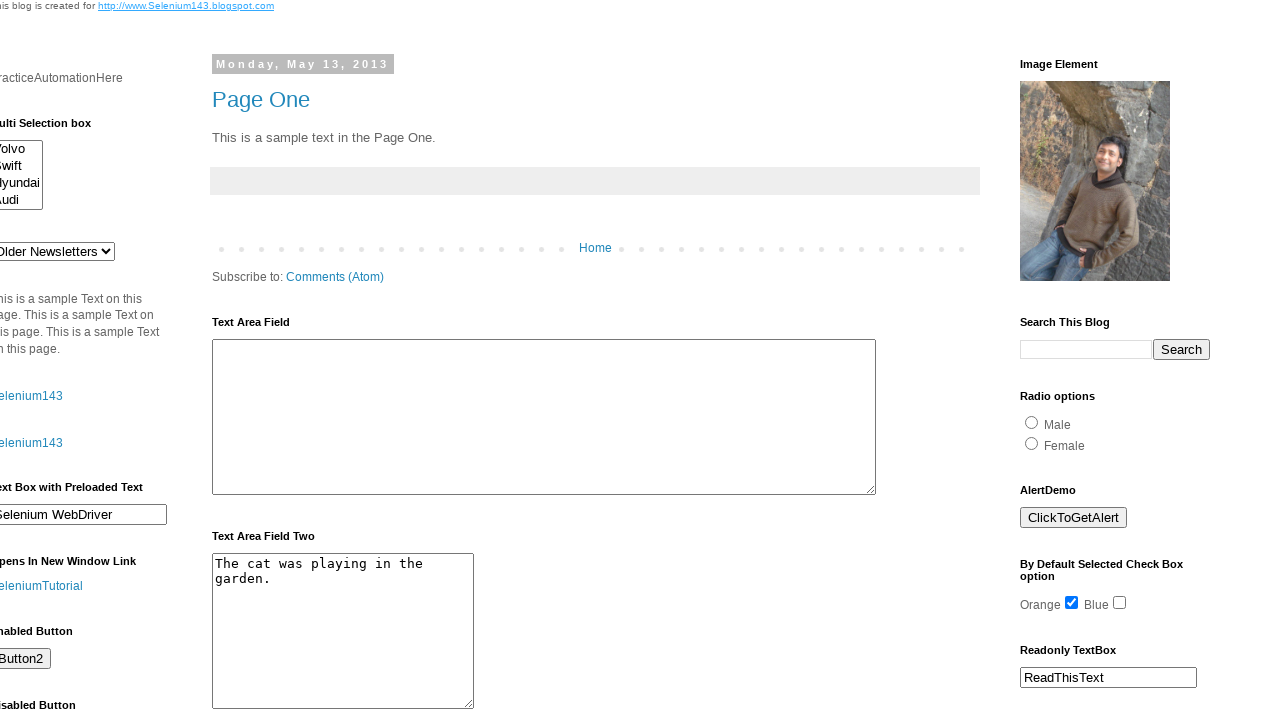

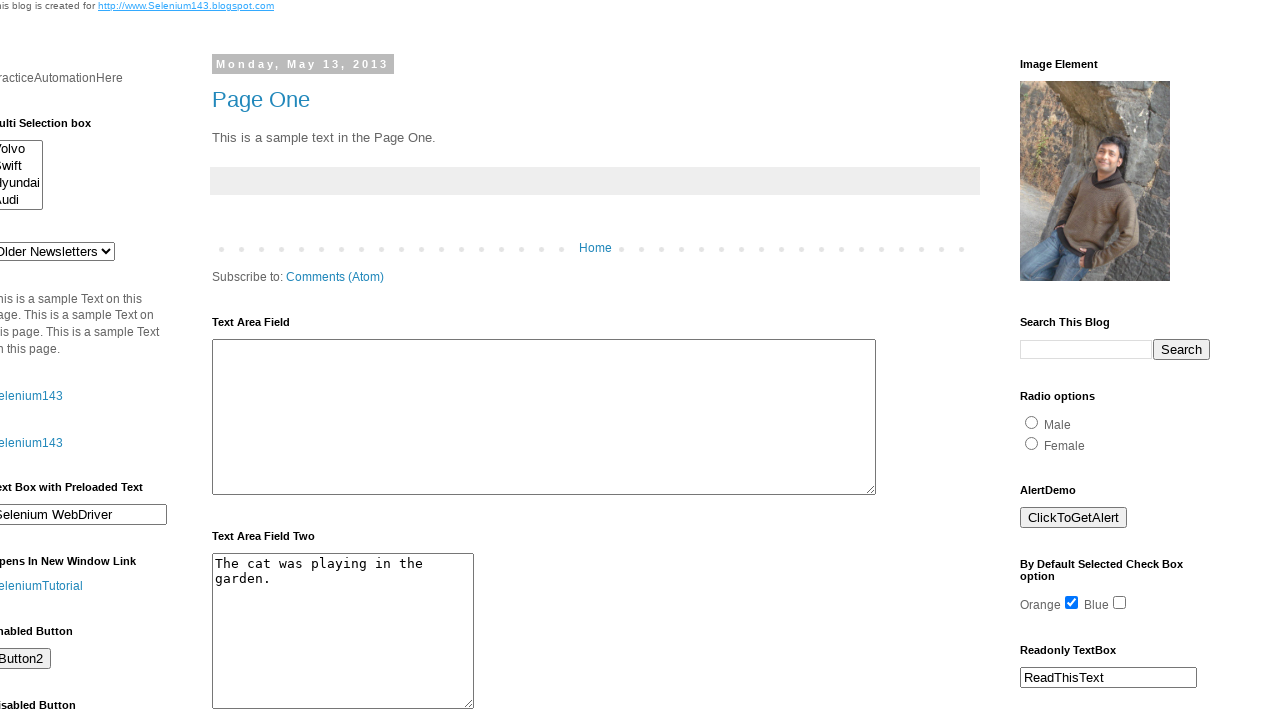